Tests the double-click button on demoqa.com by double-clicking it and verifying the success message appears

Starting URL: https://demoqa.com/buttons

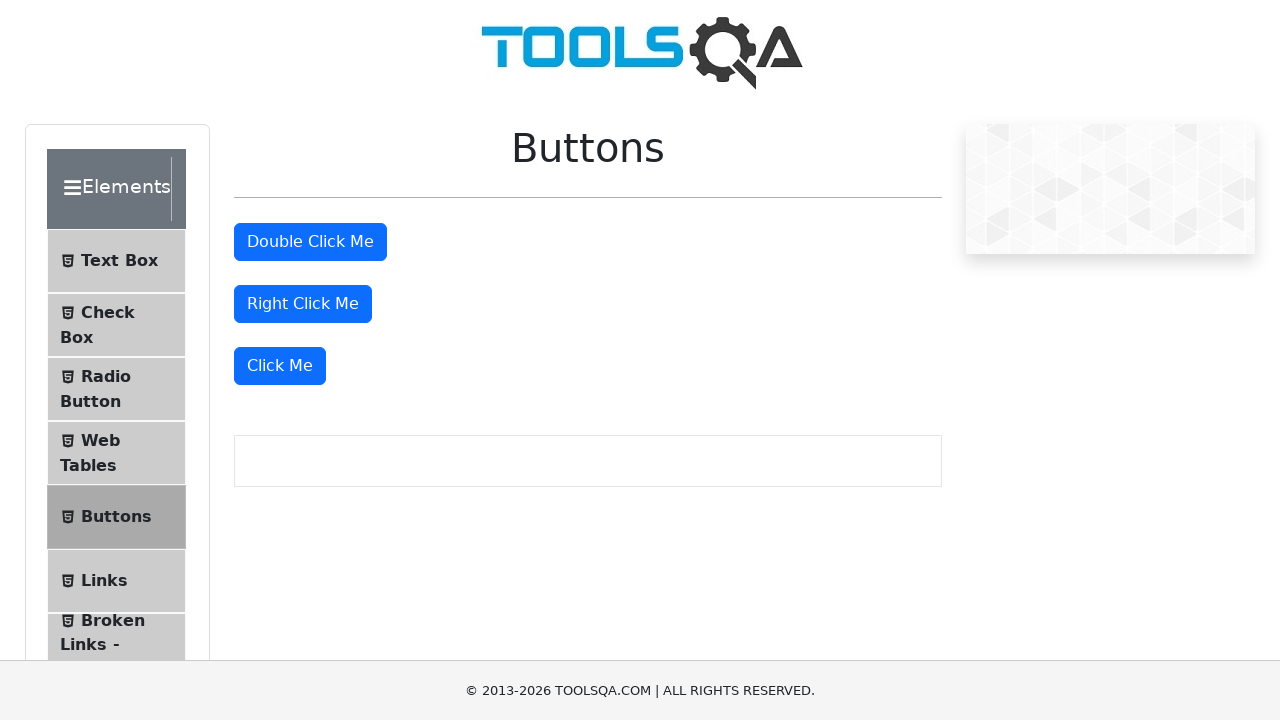

Navigated to DemoQA buttons page
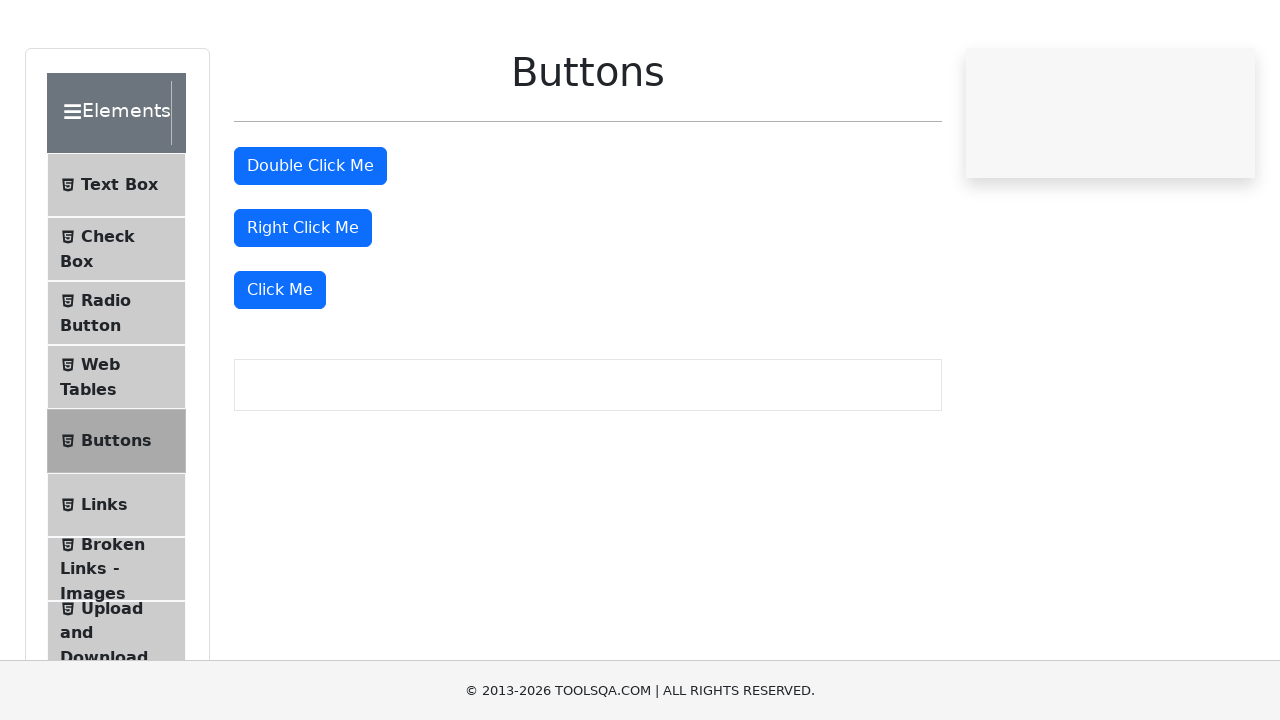

Double-clicked the 'Double Click Me' button at (310, 242) on #doubleClickBtn
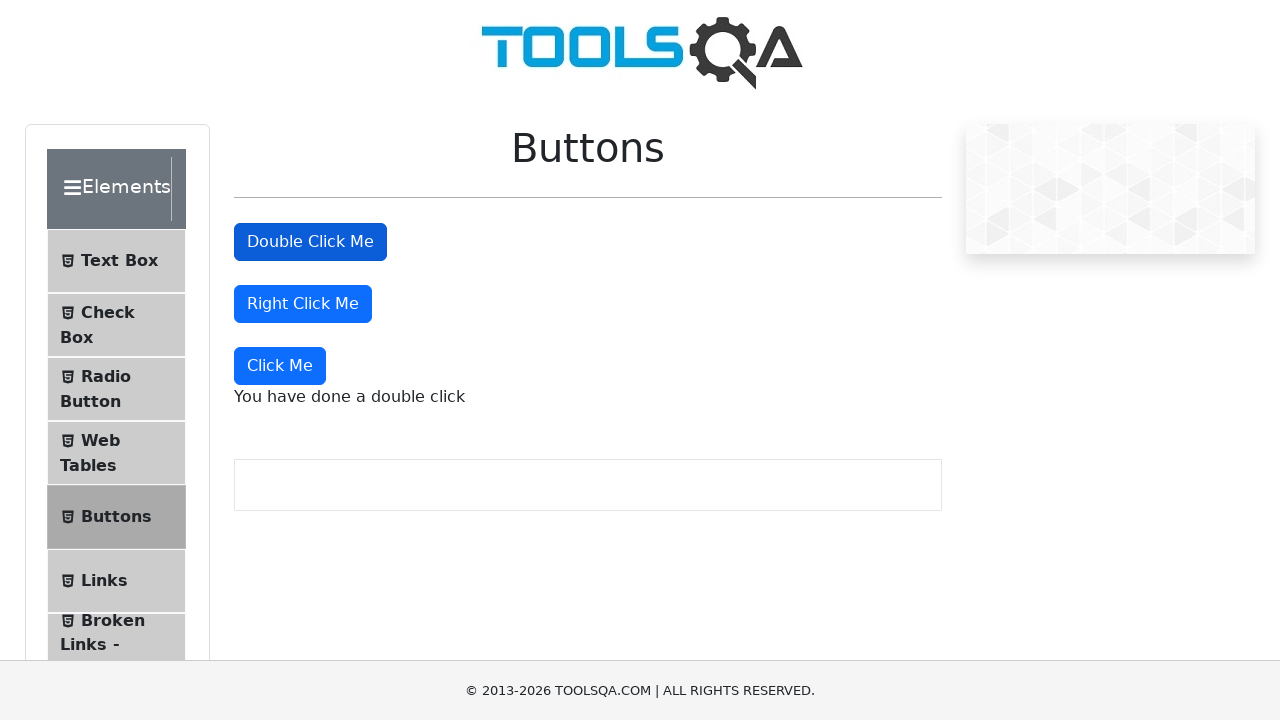

Double-click success message appeared and is visible
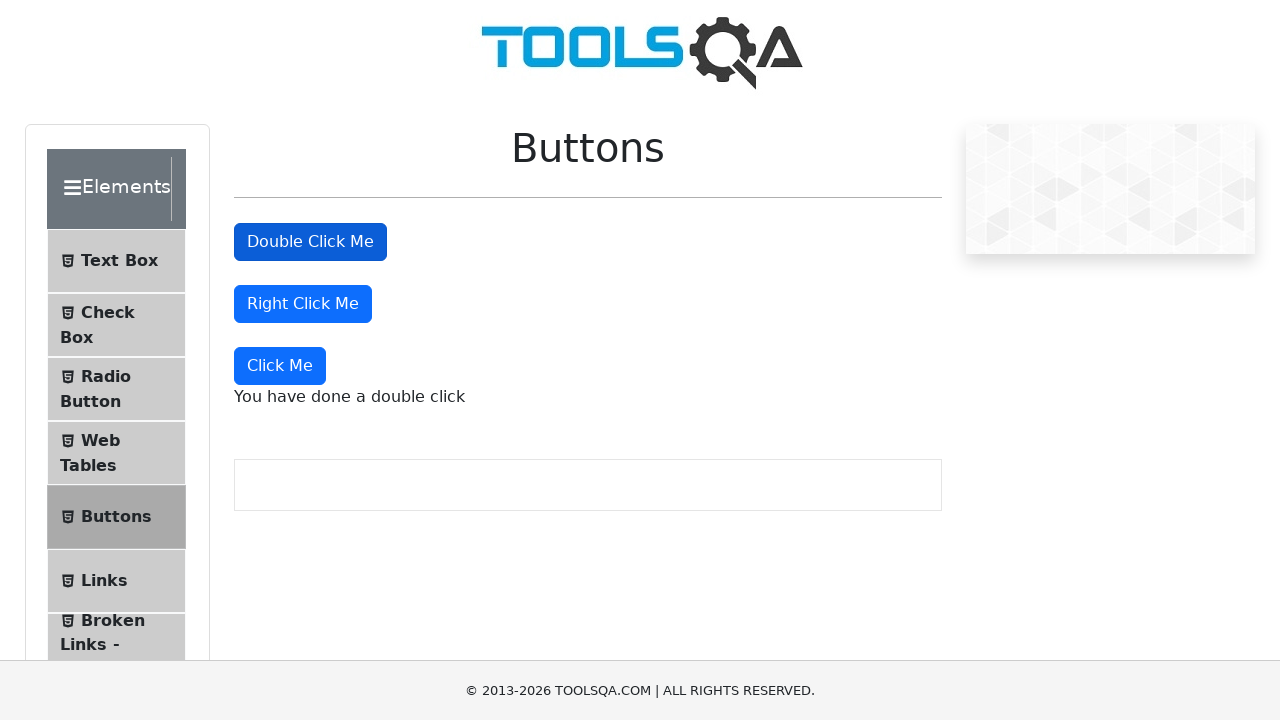

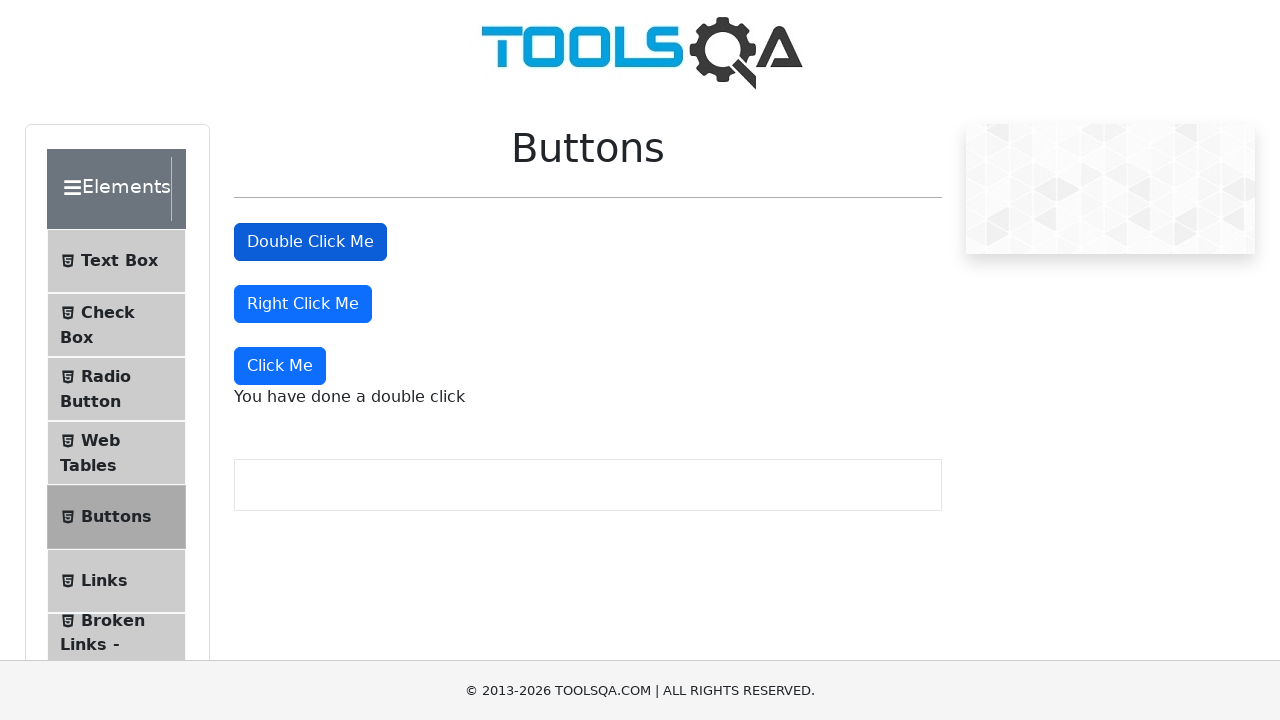